Tests adding multiple elements by clicking the Add Element button three times and verifying three elements are created

Starting URL: https://the-internet.herokuapp.com/

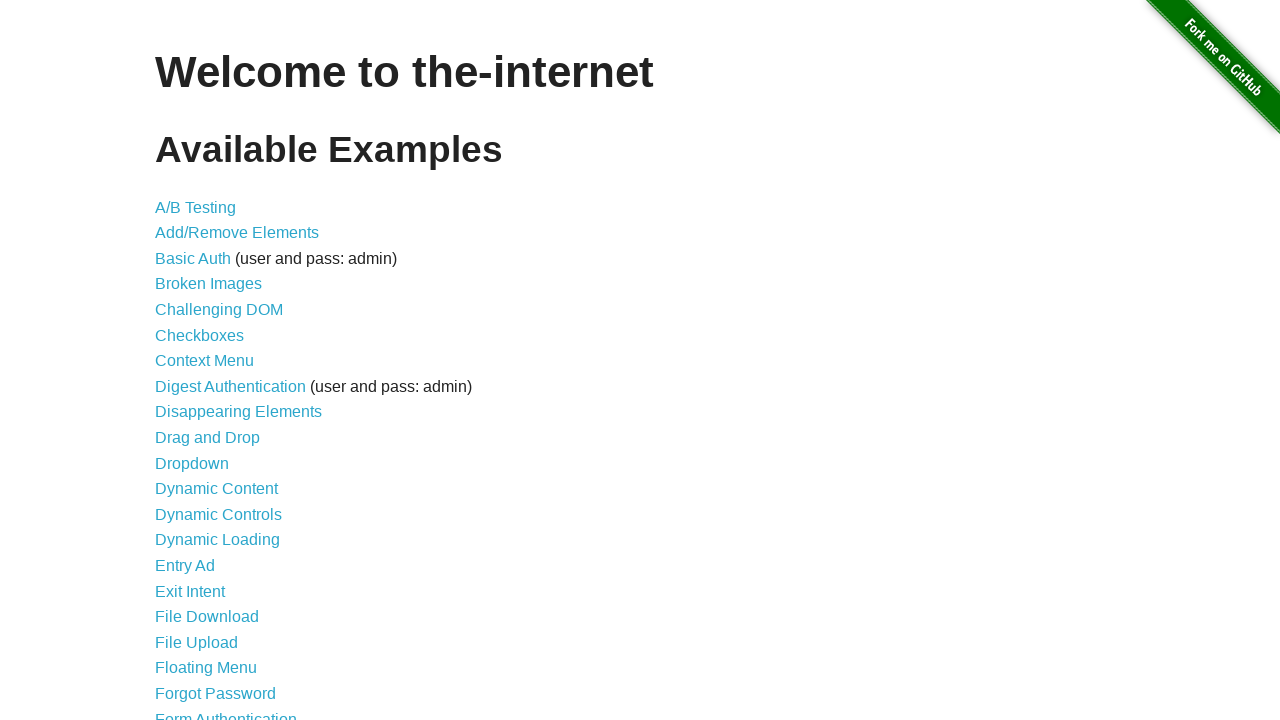

Clicked on Add/Remove Elements link at (237, 233) on xpath=//a[@href='/add_remove_elements/']
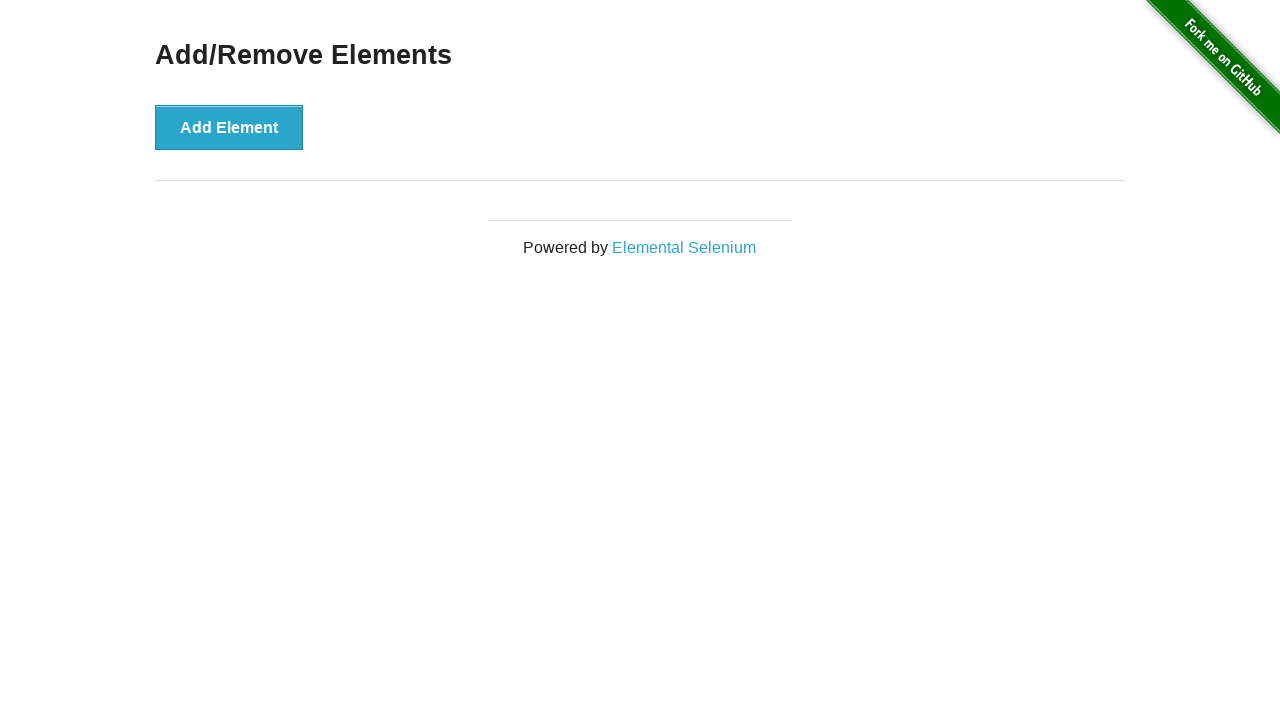

Clicked Add Element button (1st time) at (229, 127) on xpath=//button[@onclick='addElement()']
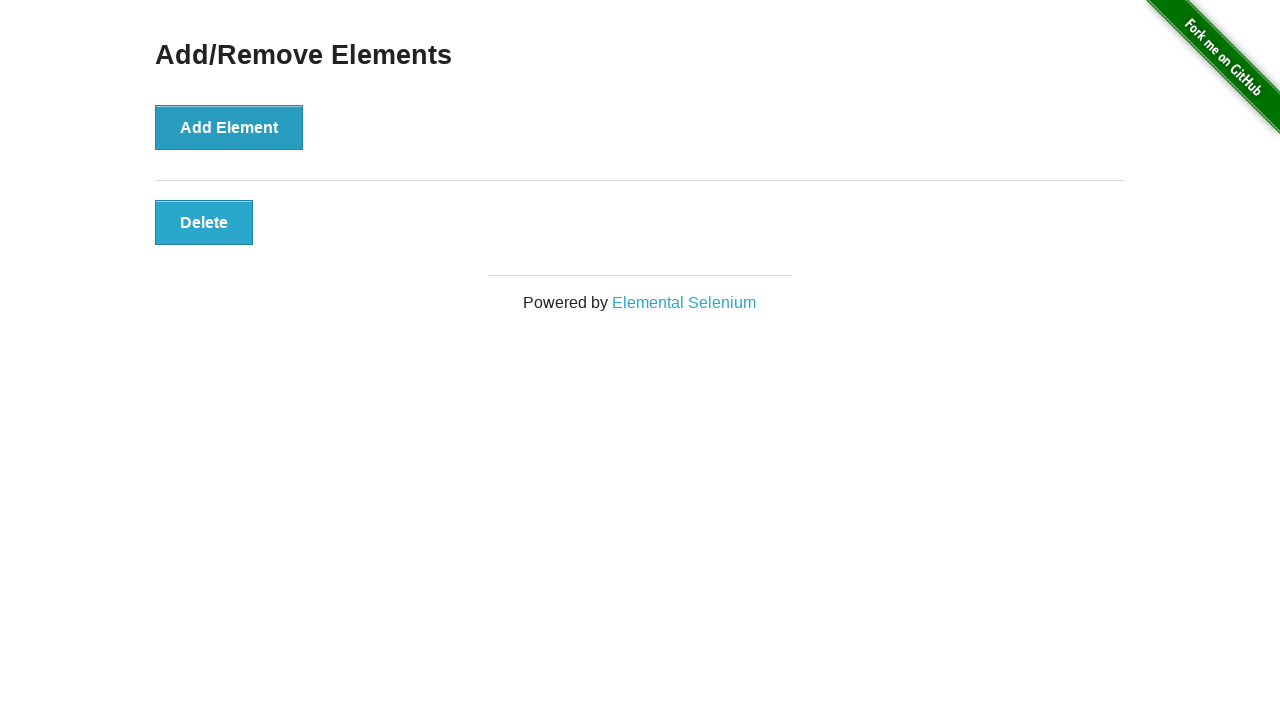

Clicked Add Element button (2nd time) at (229, 127) on xpath=//button[@onclick='addElement()']
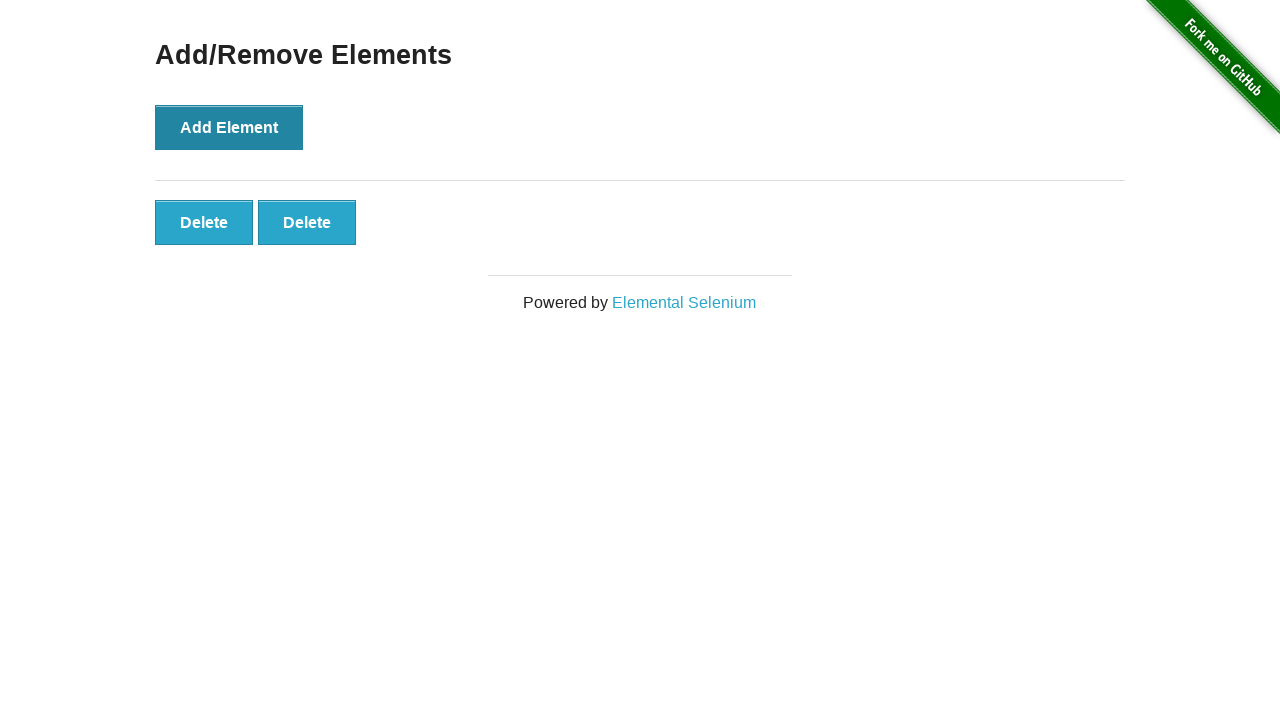

Clicked Add Element button (3rd time) at (229, 127) on xpath=//button[@onclick='addElement()']
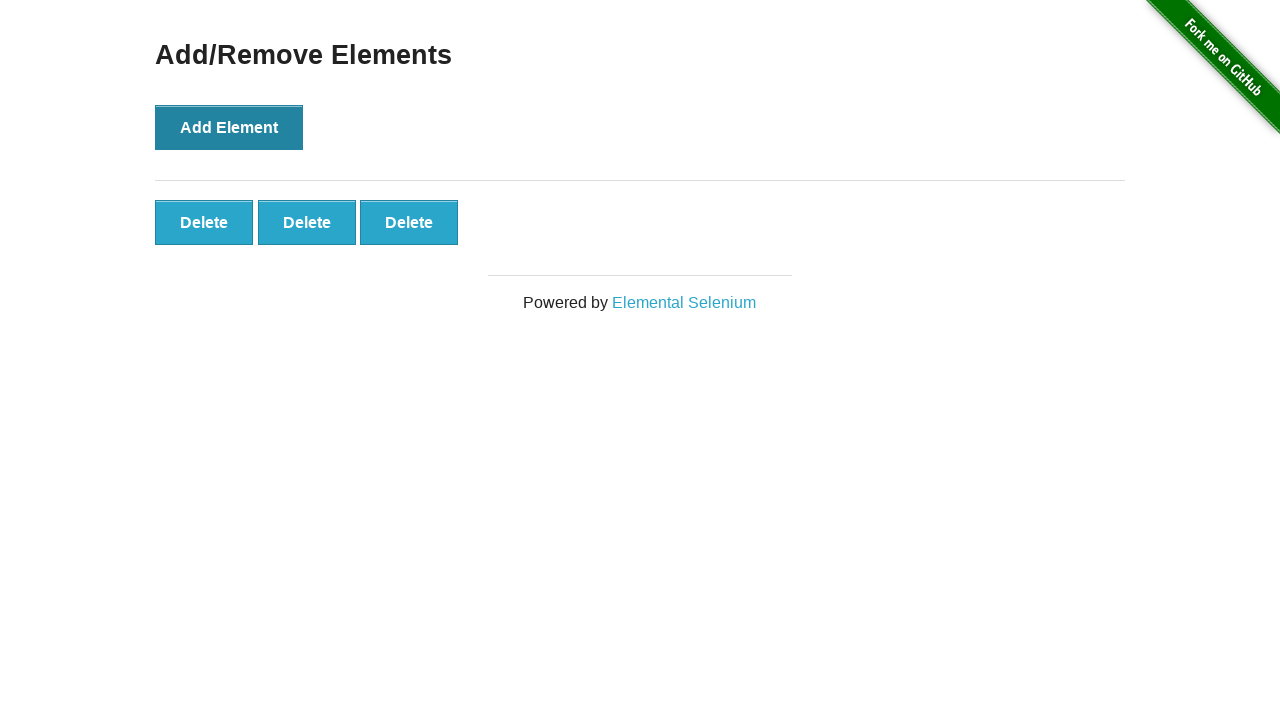

Verified that elements with class 'added-manually' are present
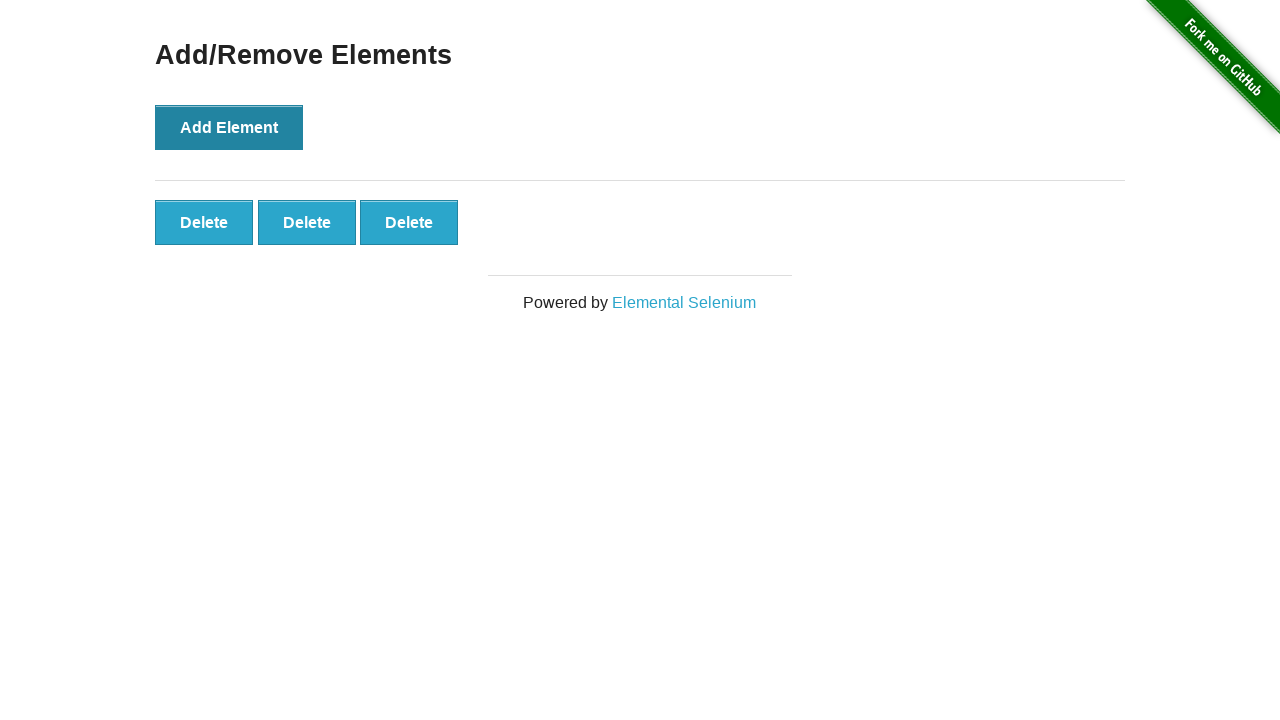

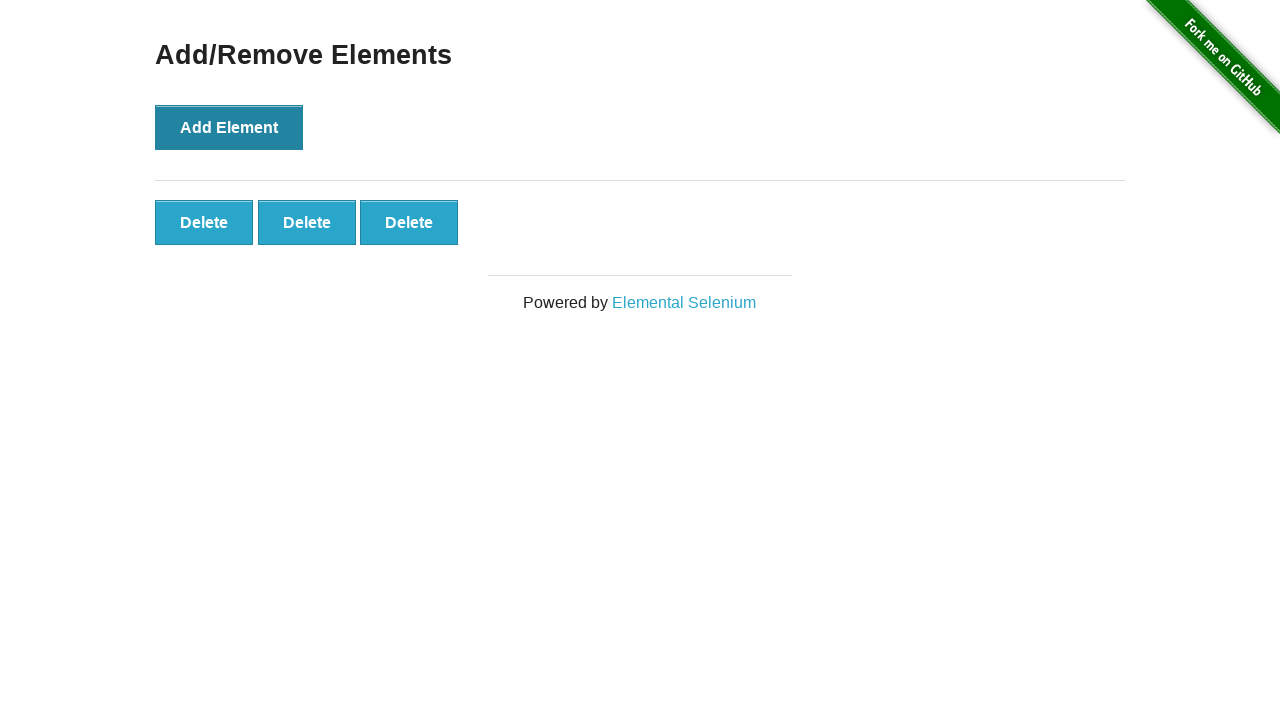